Gets the current window size

Starting URL: https://duckduckgo.com/?

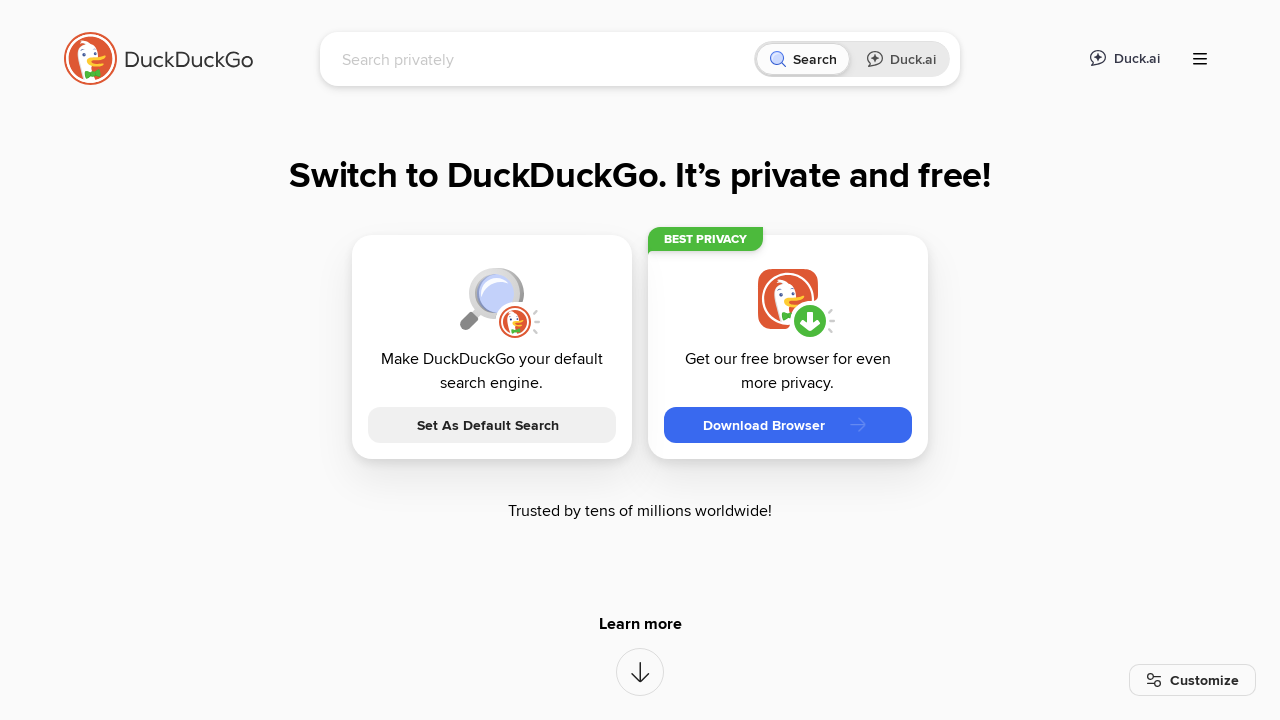

Retrieved viewport size
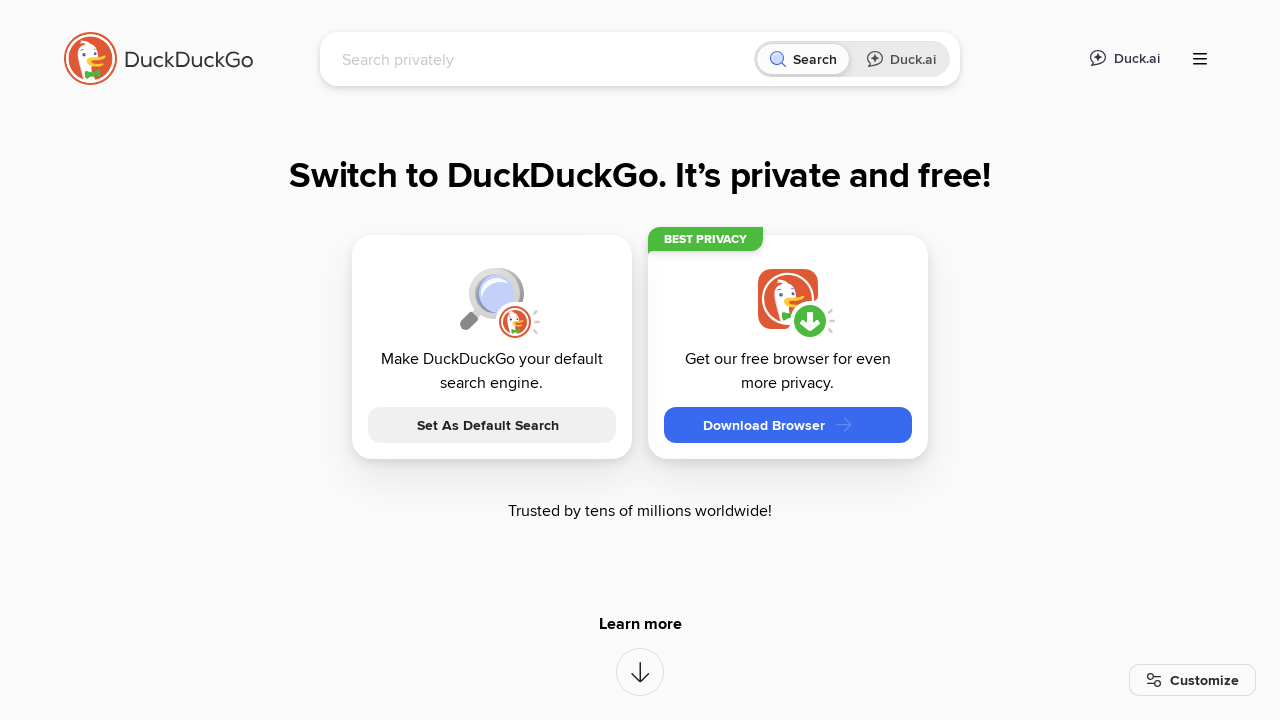

Asserted viewport width is greater than 0
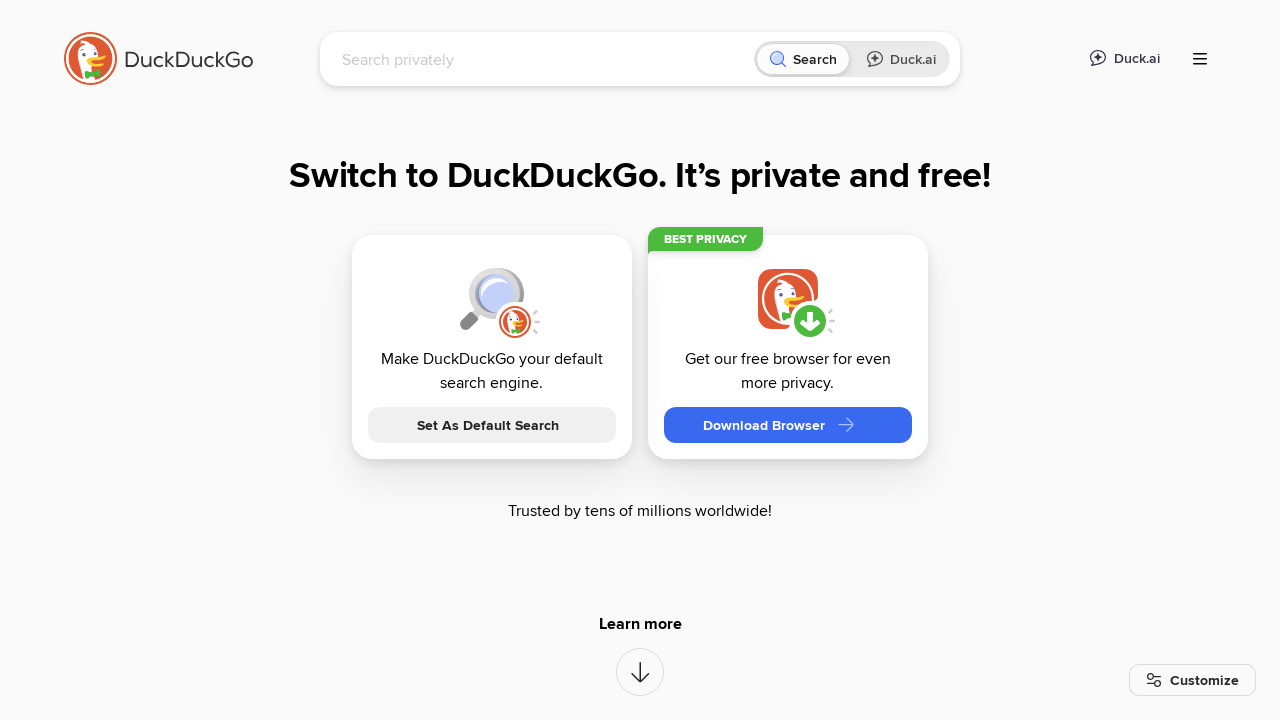

Asserted viewport height is greater than 0
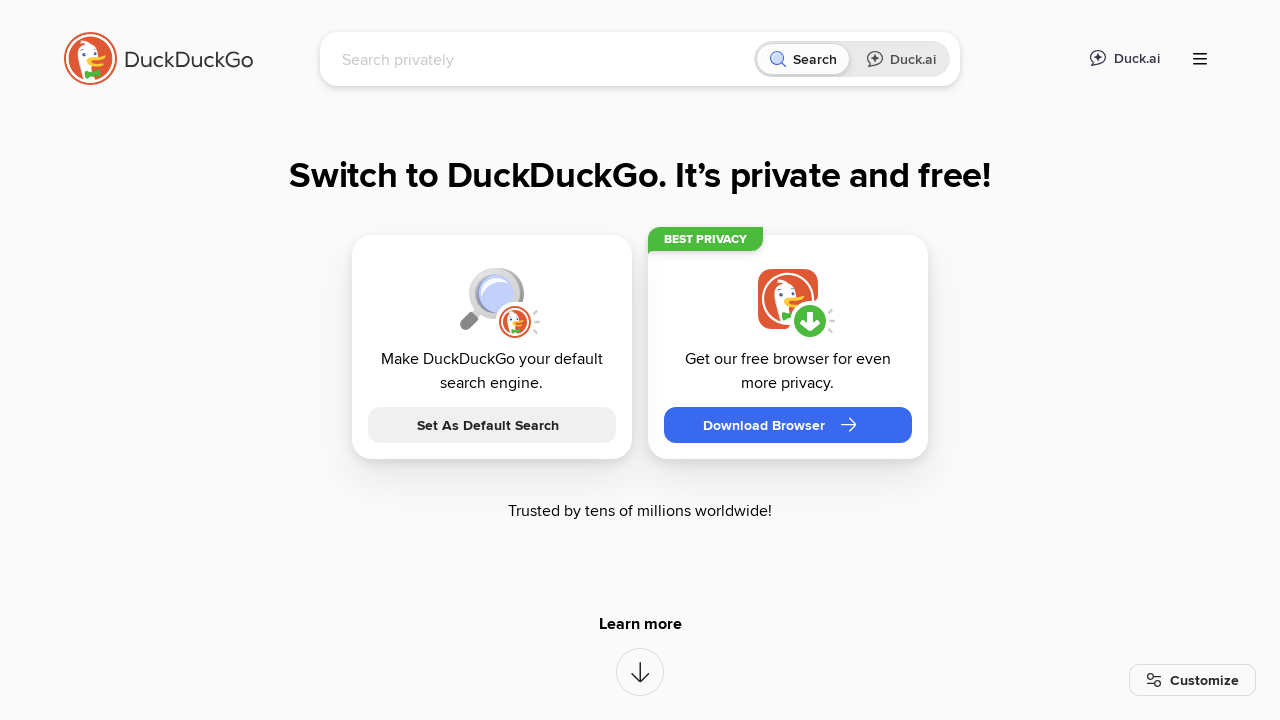

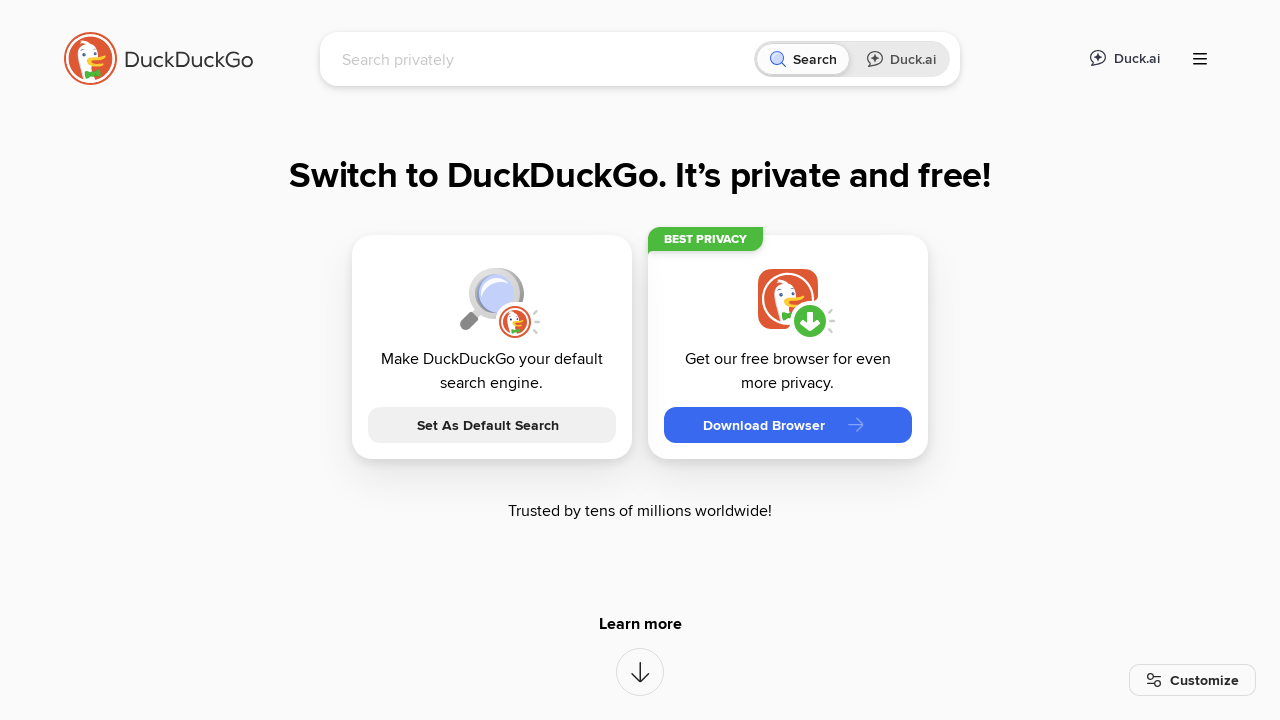